Tests accepting a JavaScript alert dialog by clicking a button that triggers an alert, verifying the alert text, accepting it, and checking the result message.

Starting URL: https://the-internet.herokuapp.com/javascript_alerts

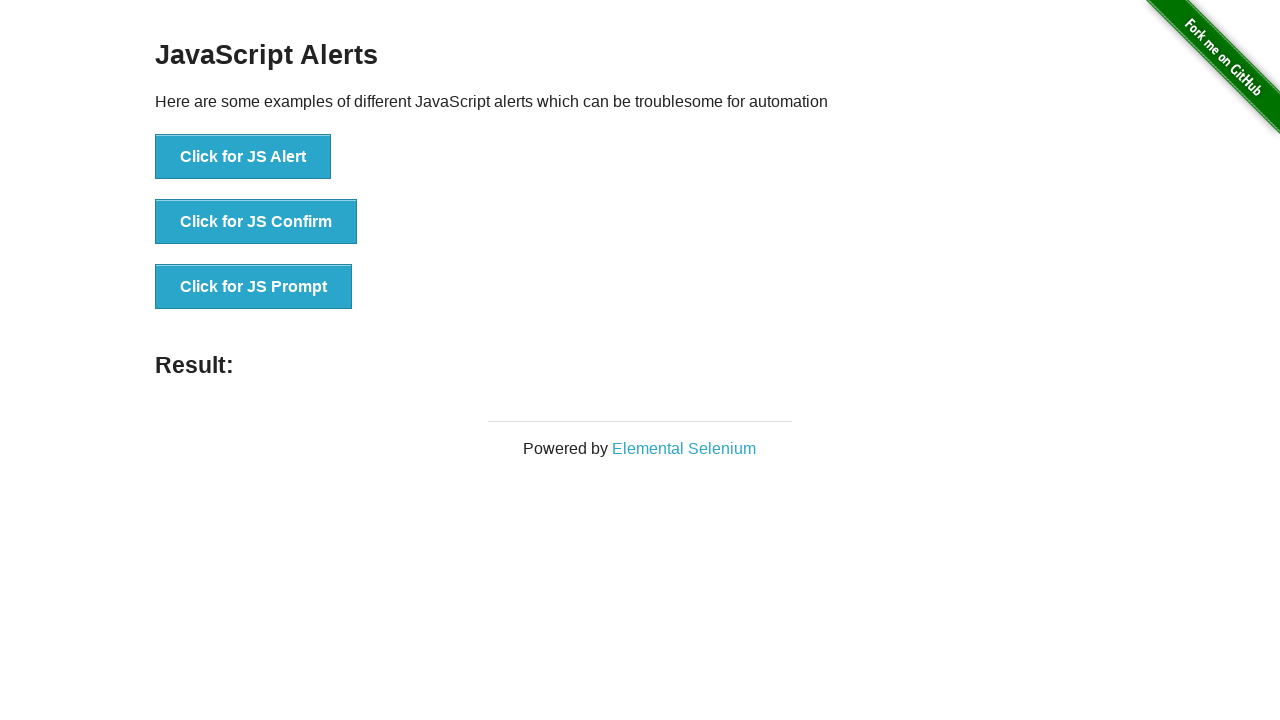

Clicked button to trigger JavaScript alert dialog at (243, 157) on xpath=//button[@onclick='jsAlert()']
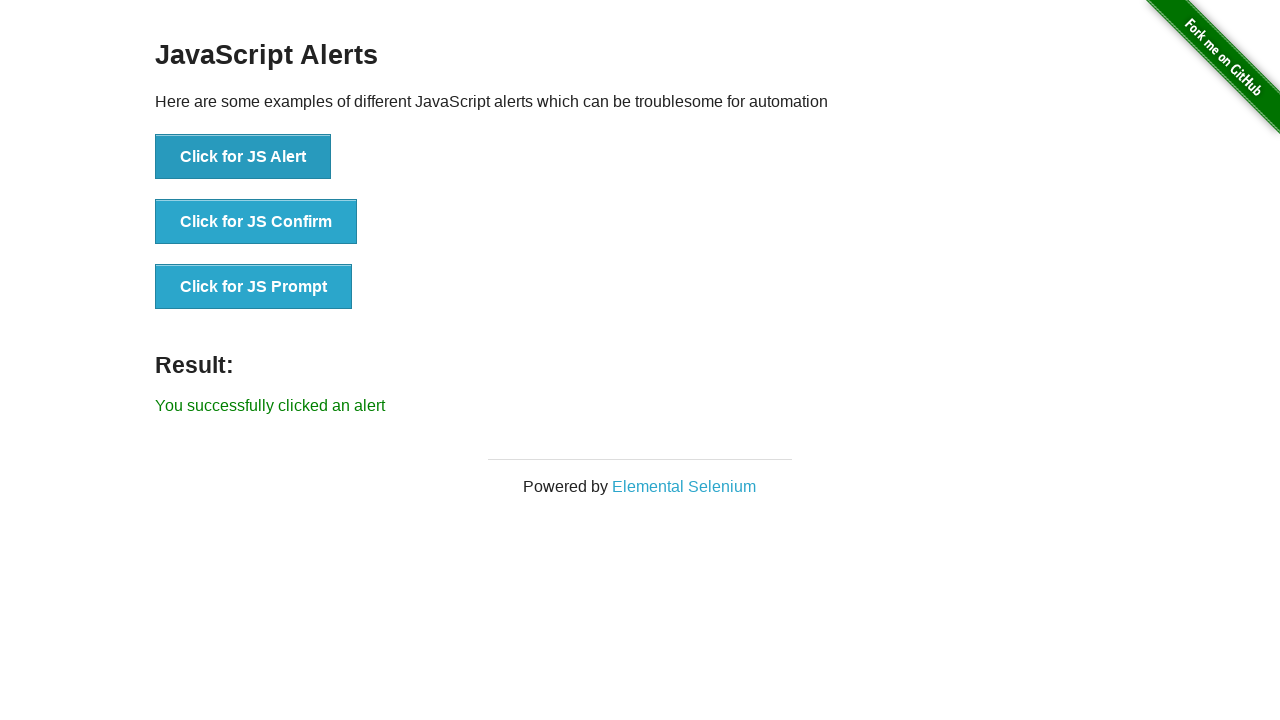

Set up dialog handler to accept alert
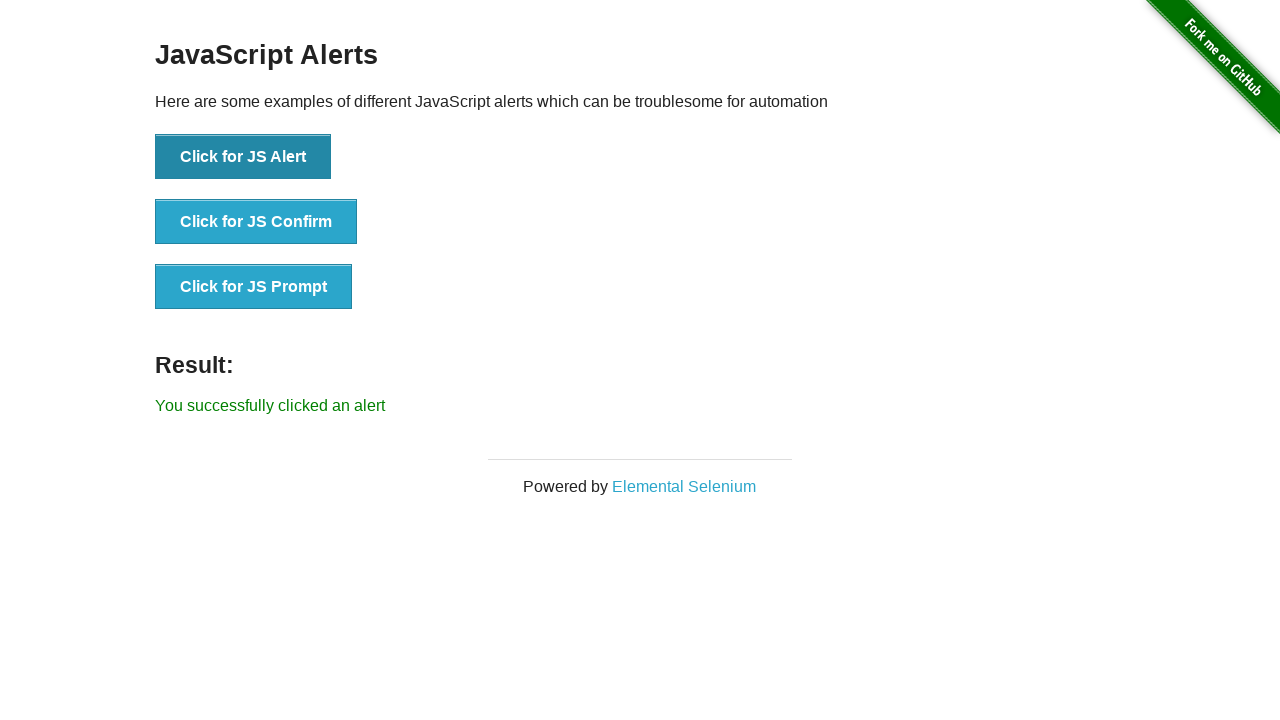

Result message element loaded after accepting alert
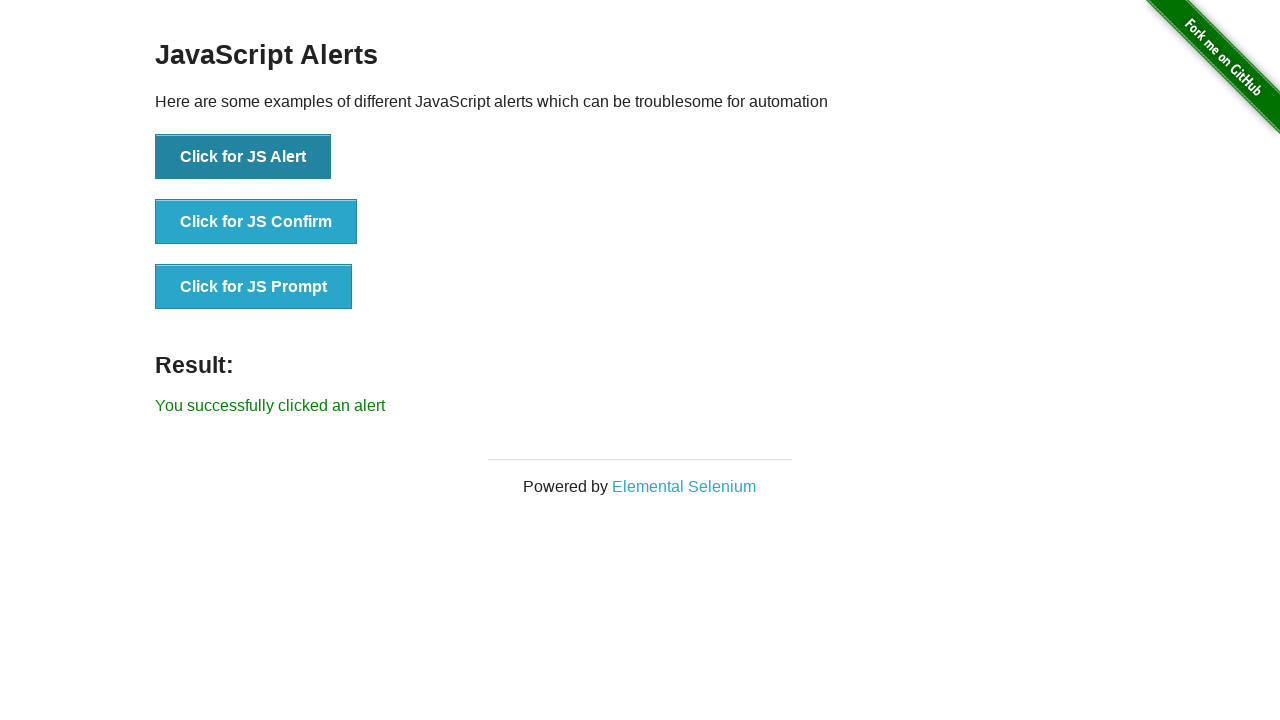

Verified result message: 'You successfully clicked an alert'
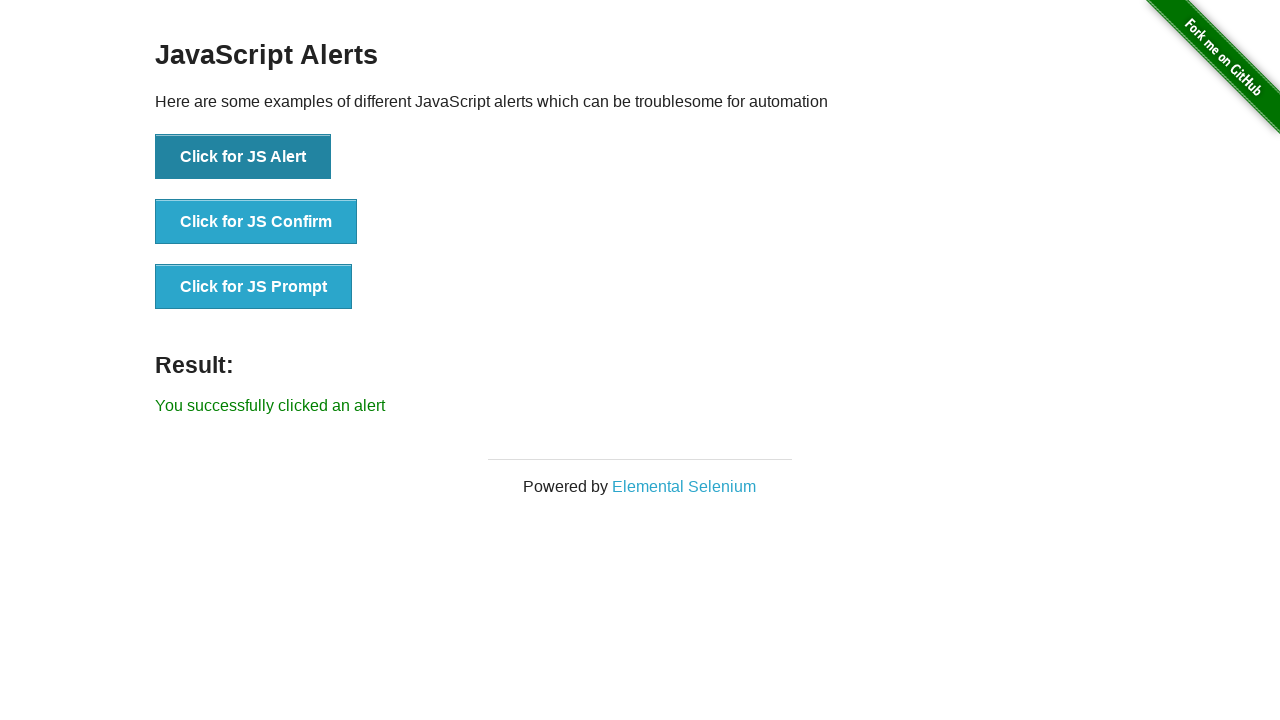

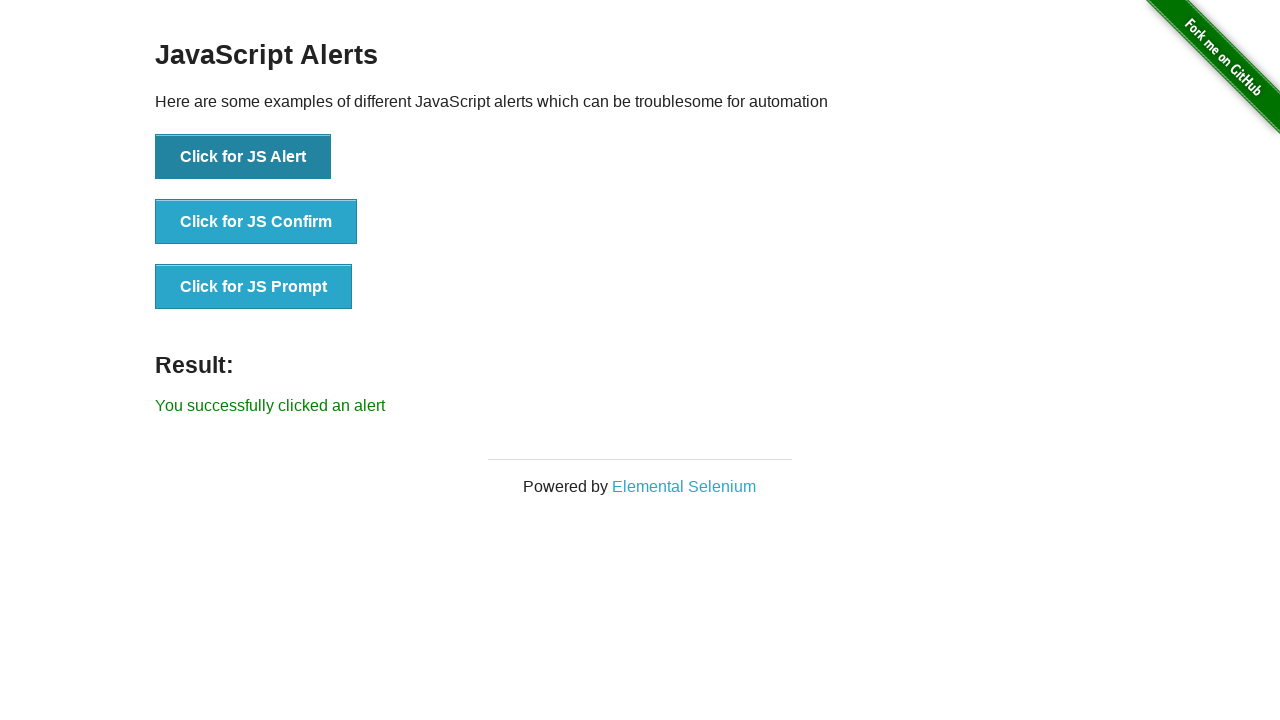